Tests login functionality on Sauce Demo site by filling username and password fields and clicking the login button

Starting URL: https://www.saucedemo.com/v1

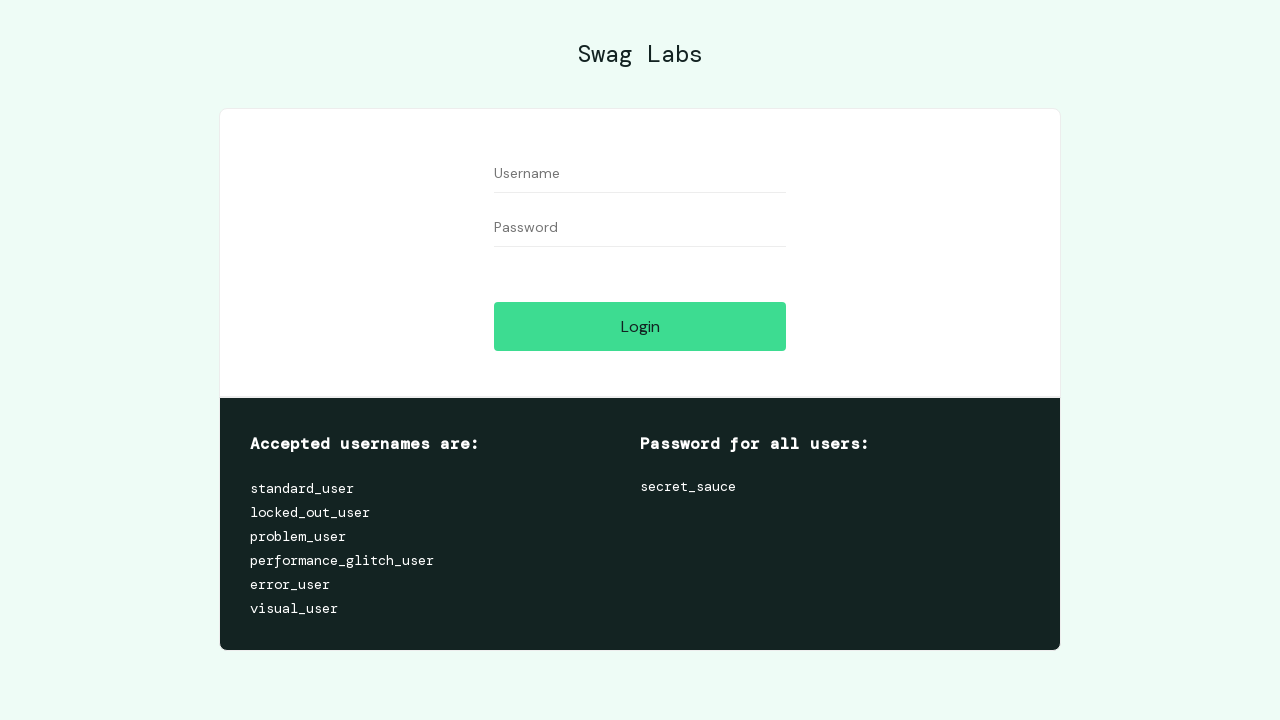

Filled username field with 'standard_user' on input[name='user-name']
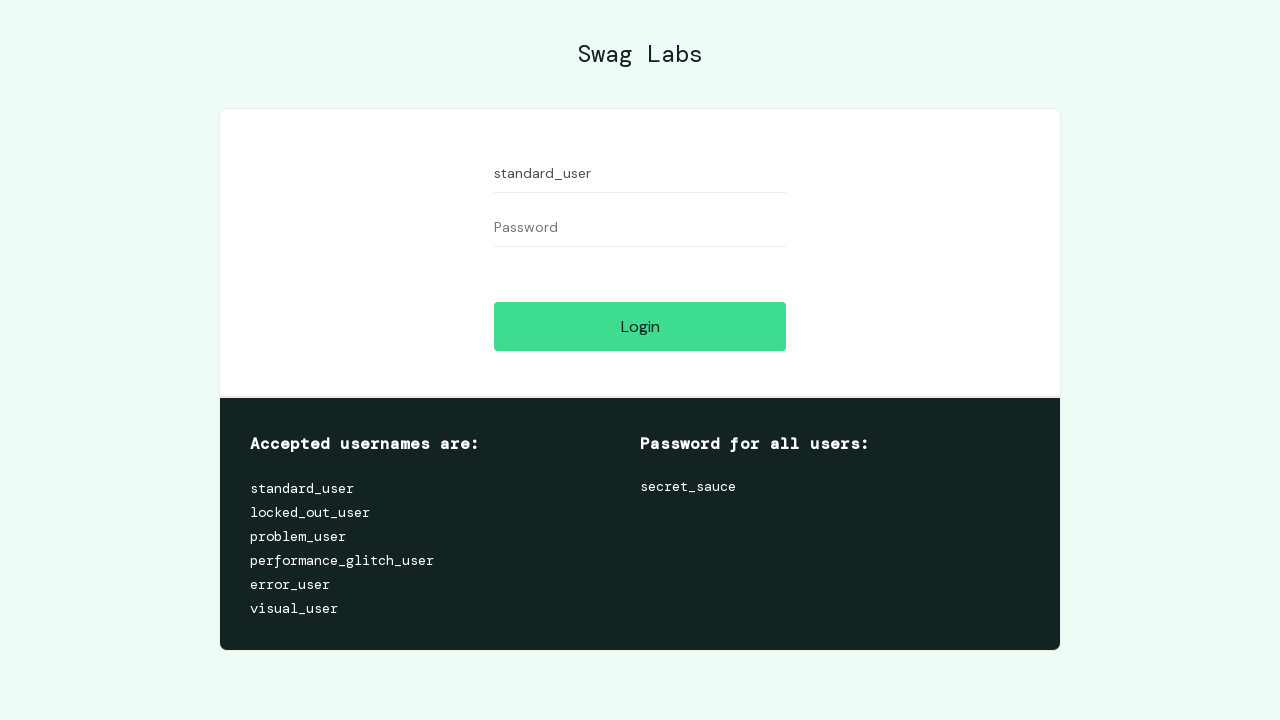

Filled password field with 'secret_sauce' on input[name='password']
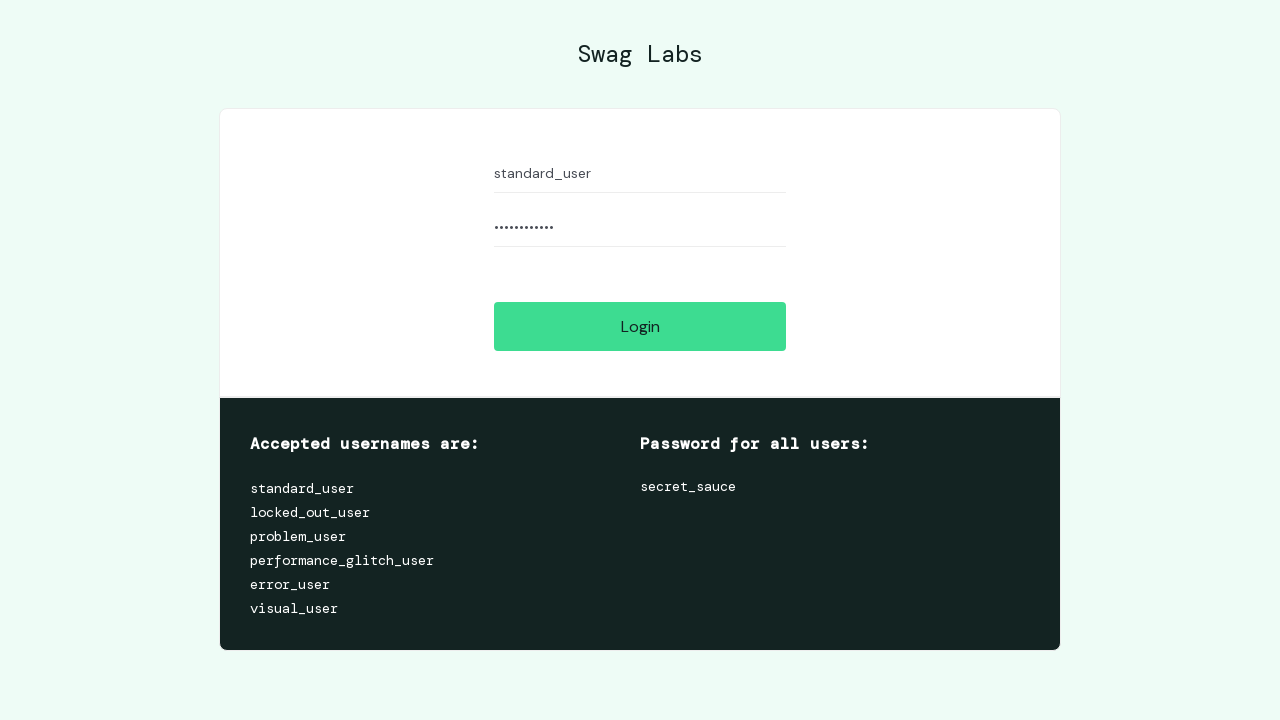

Clicked login button at (640, 326) on .btn_action
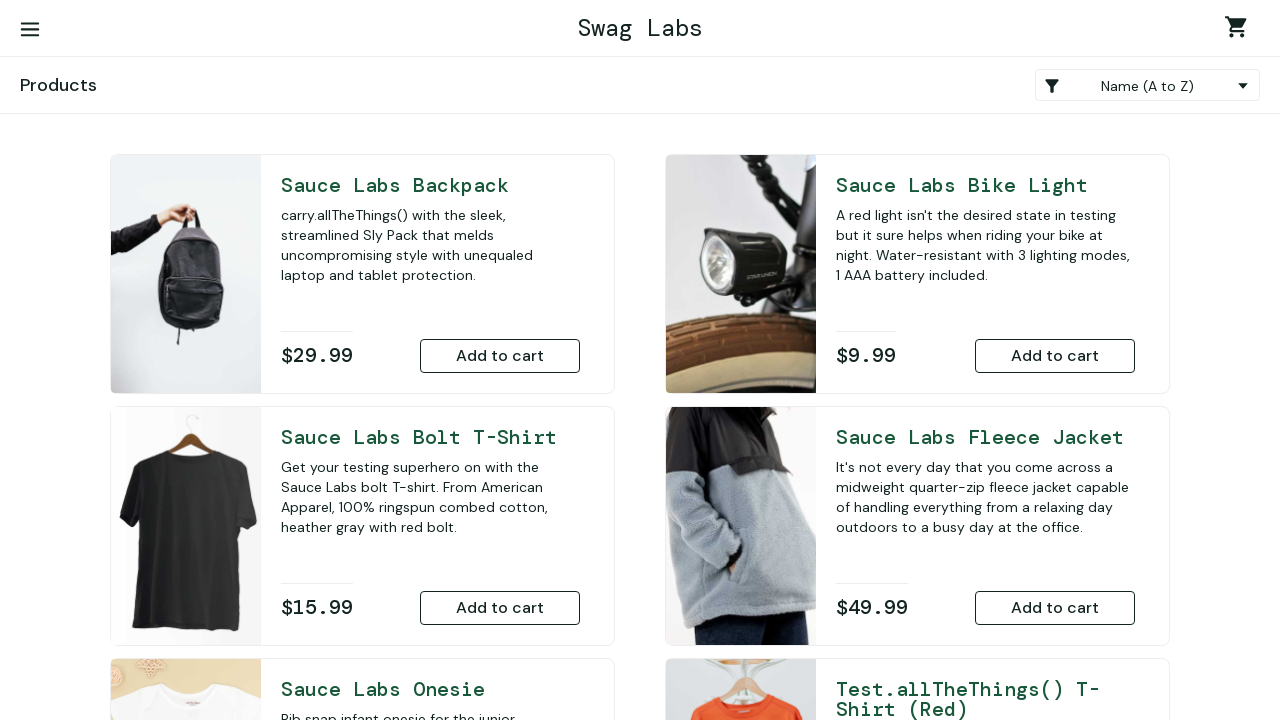

Login page loaded successfully and network became idle
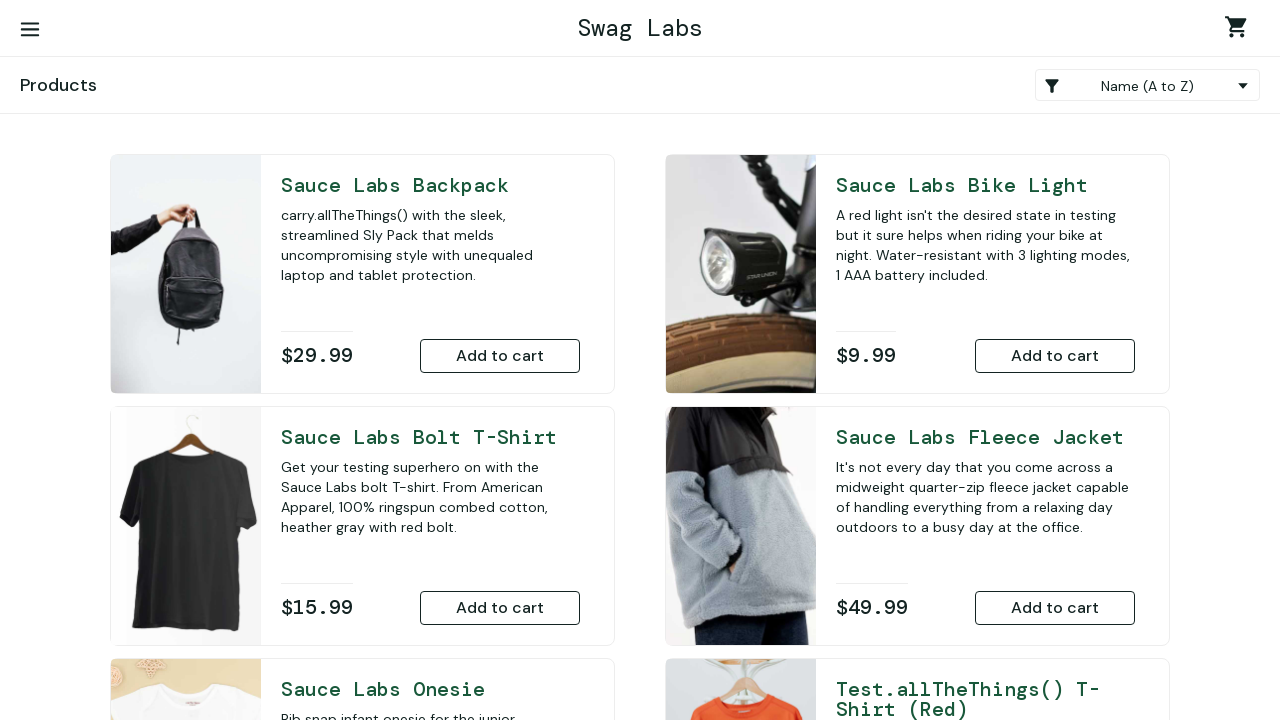

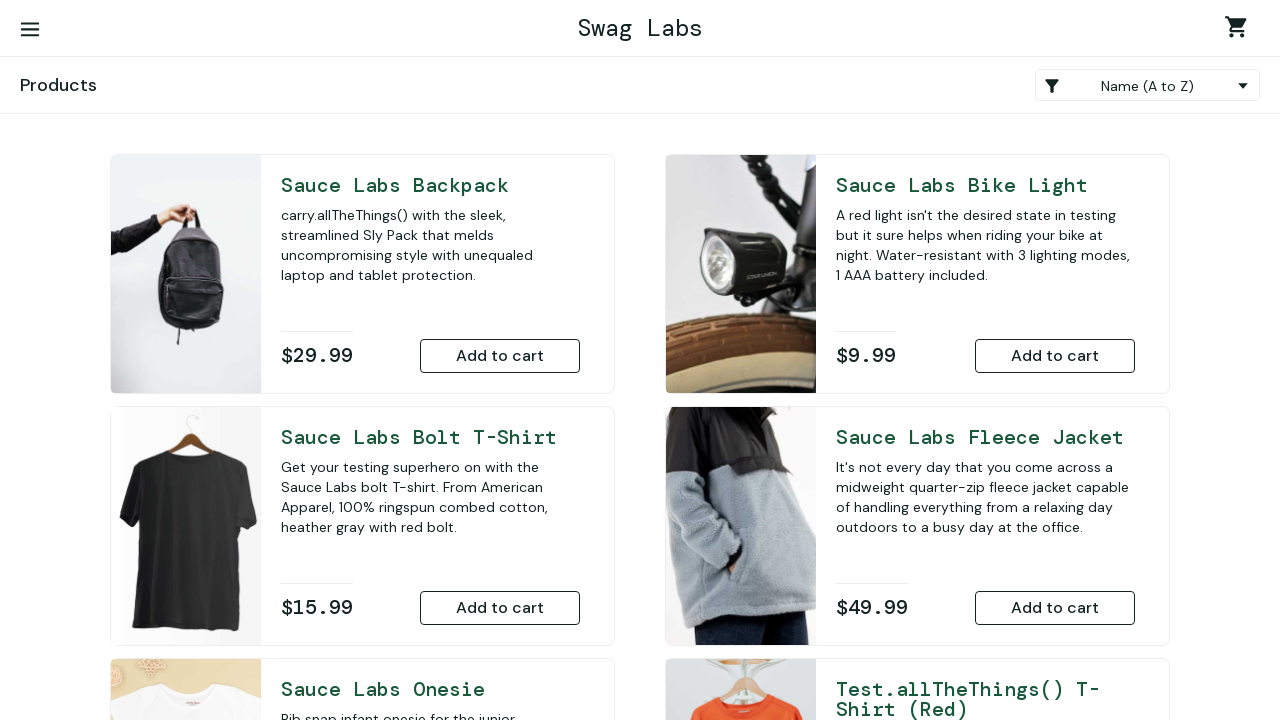